Tests that new todo items are appended to the bottom of the list by creating 3 items and verifying their order

Starting URL: https://demo.playwright.dev/todomvc

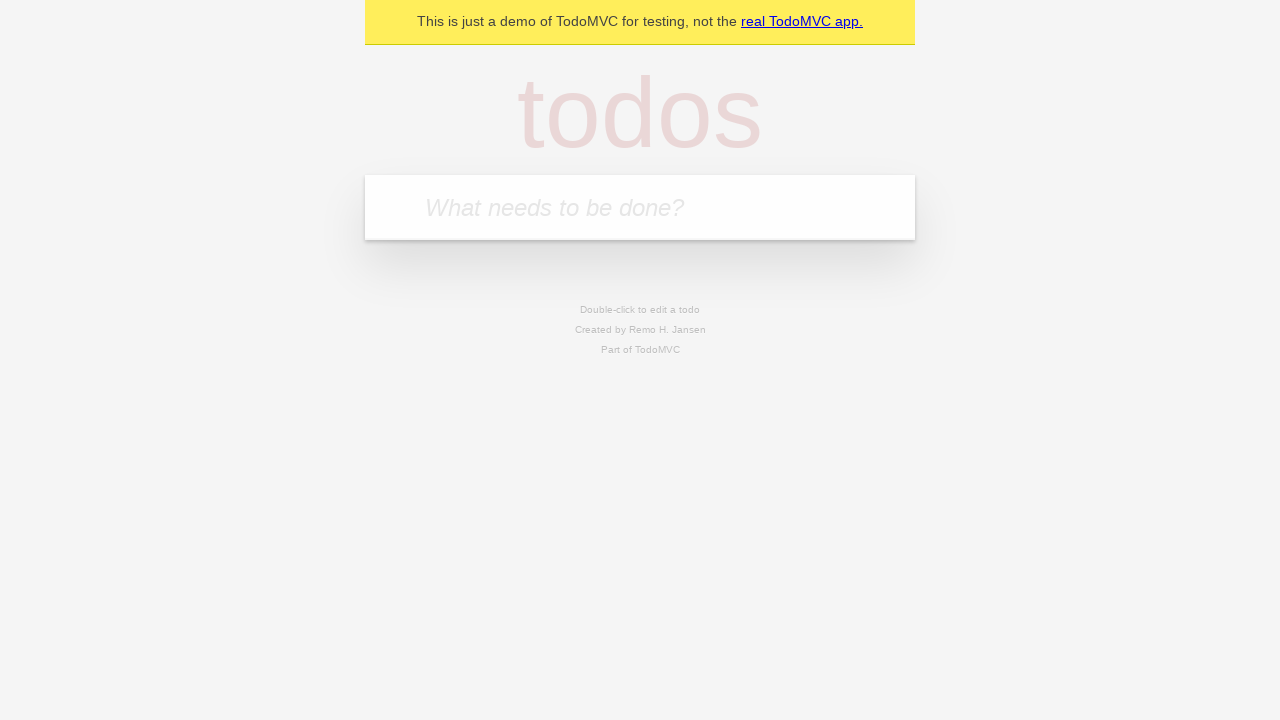

Filled input field with 'buy some cheese' on internal:attr=[placeholder="What needs to be done?"i]
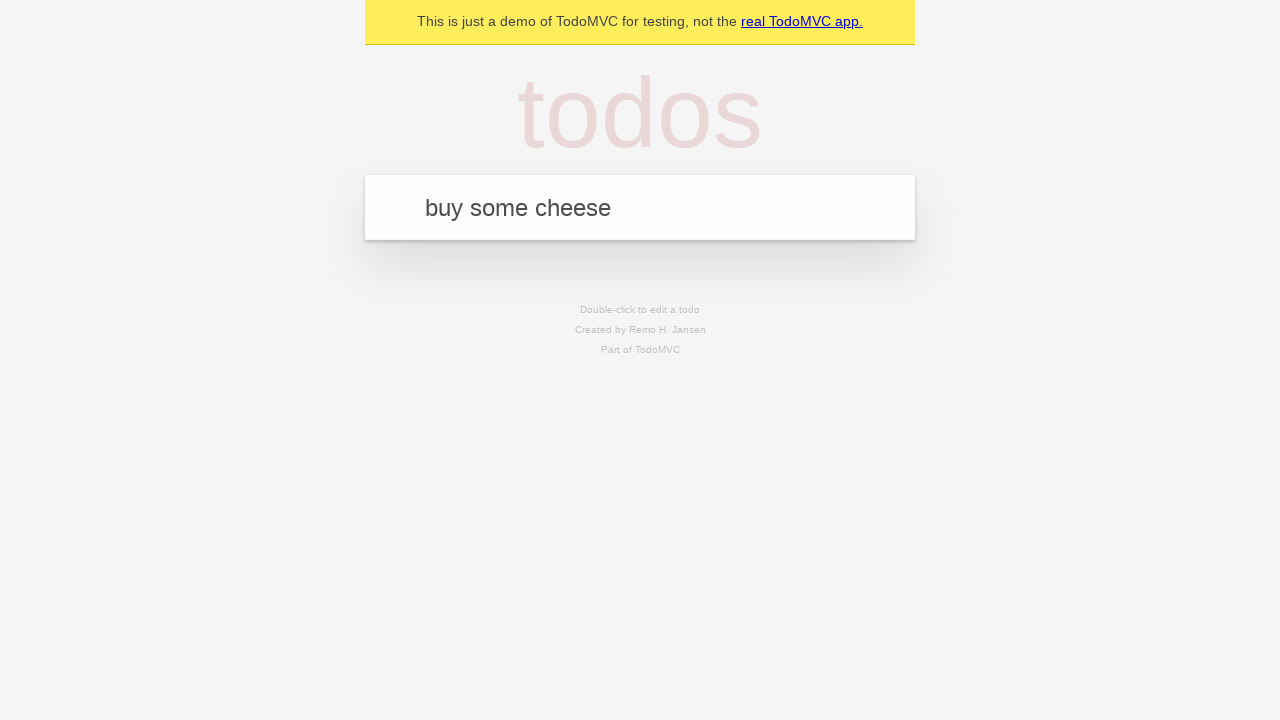

Pressed Enter to add first todo item on internal:attr=[placeholder="What needs to be done?"i]
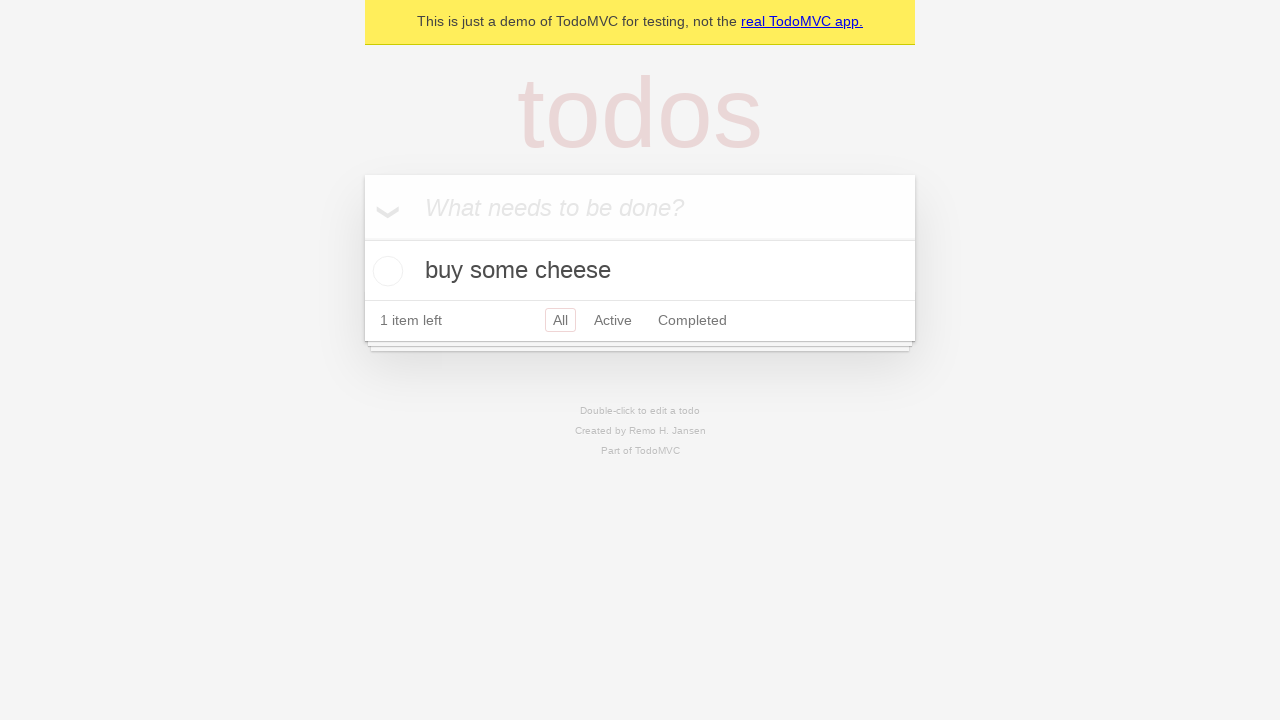

Filled input field with 'feed the cat' on internal:attr=[placeholder="What needs to be done?"i]
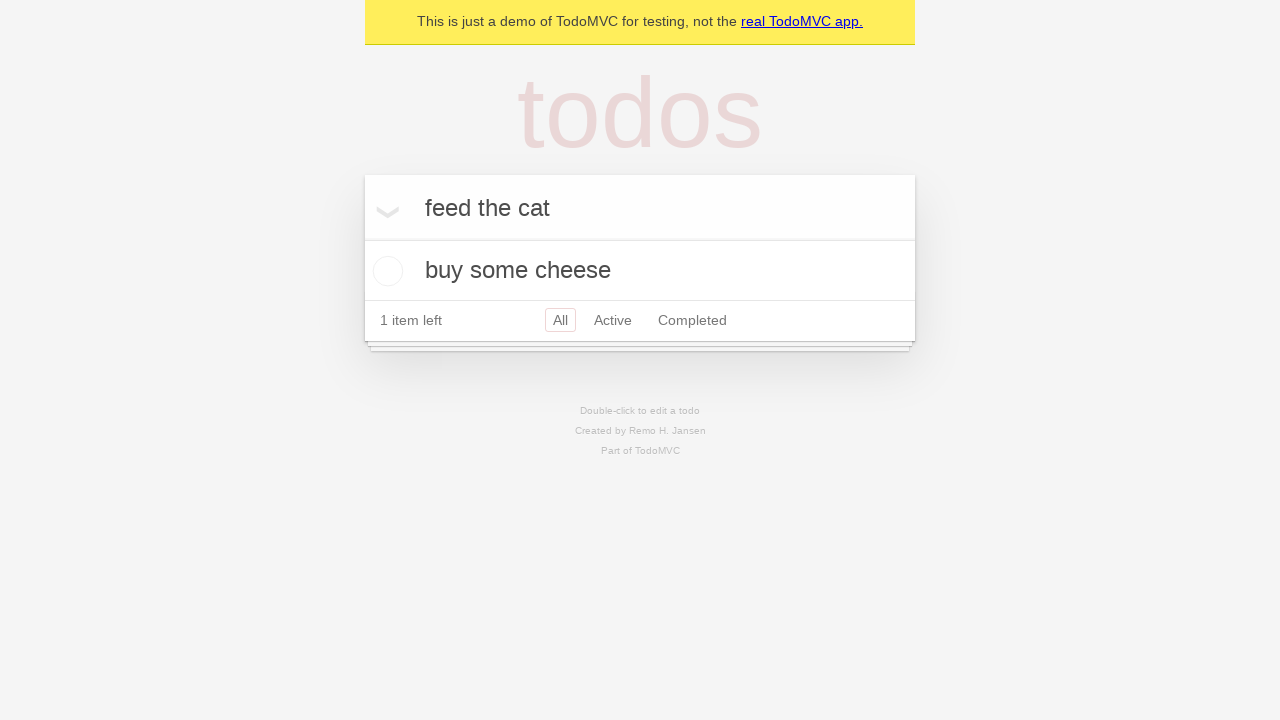

Pressed Enter to add second todo item on internal:attr=[placeholder="What needs to be done?"i]
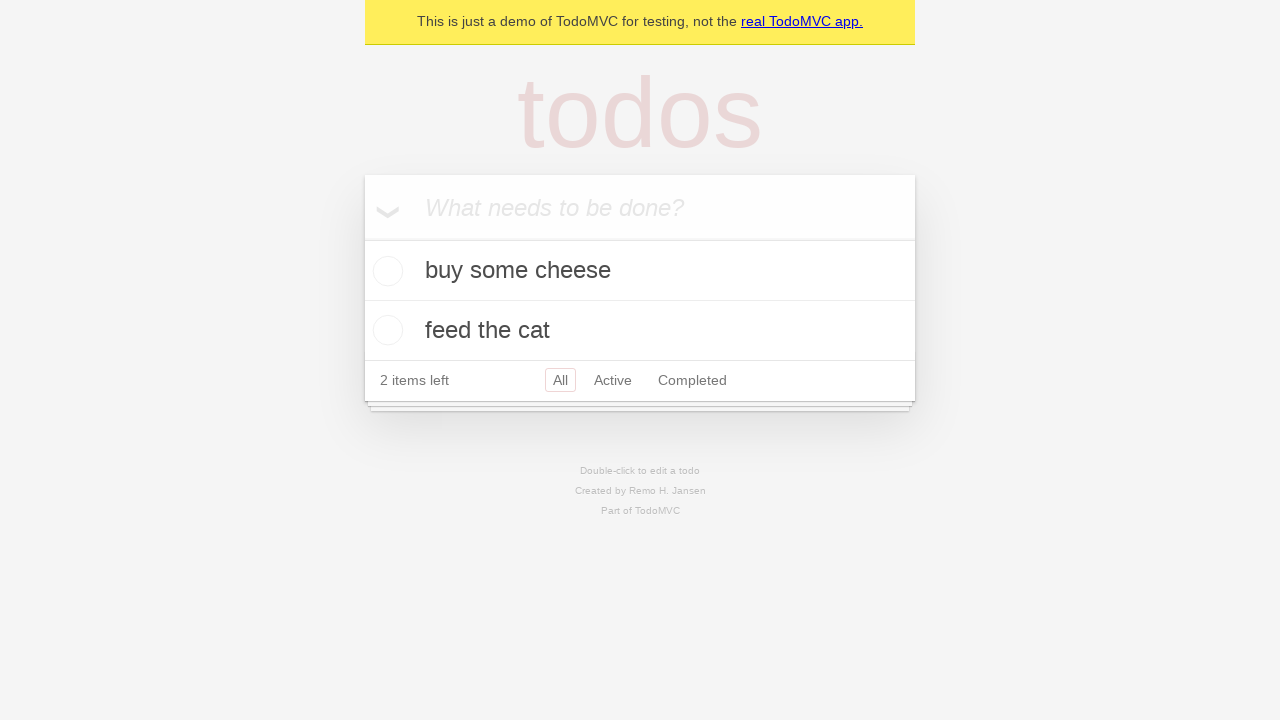

Filled input field with 'book a doctors appointment' on internal:attr=[placeholder="What needs to be done?"i]
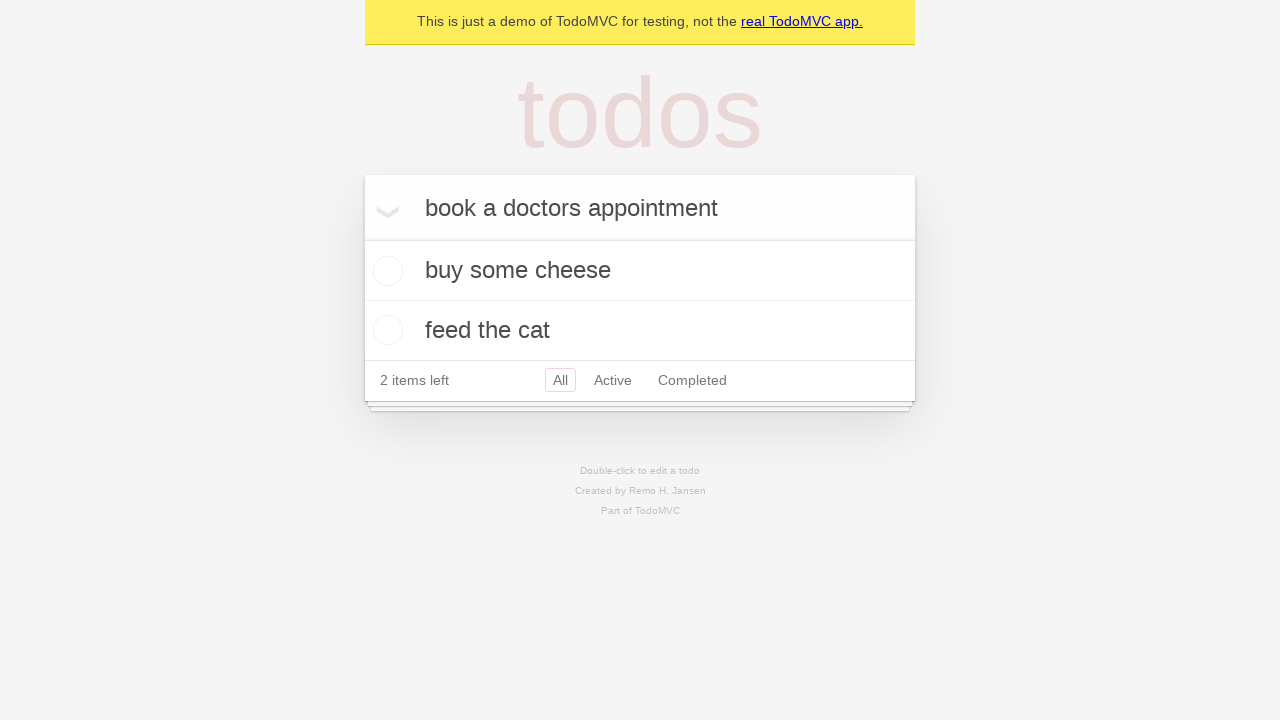

Pressed Enter to add third todo item on internal:attr=[placeholder="What needs to be done?"i]
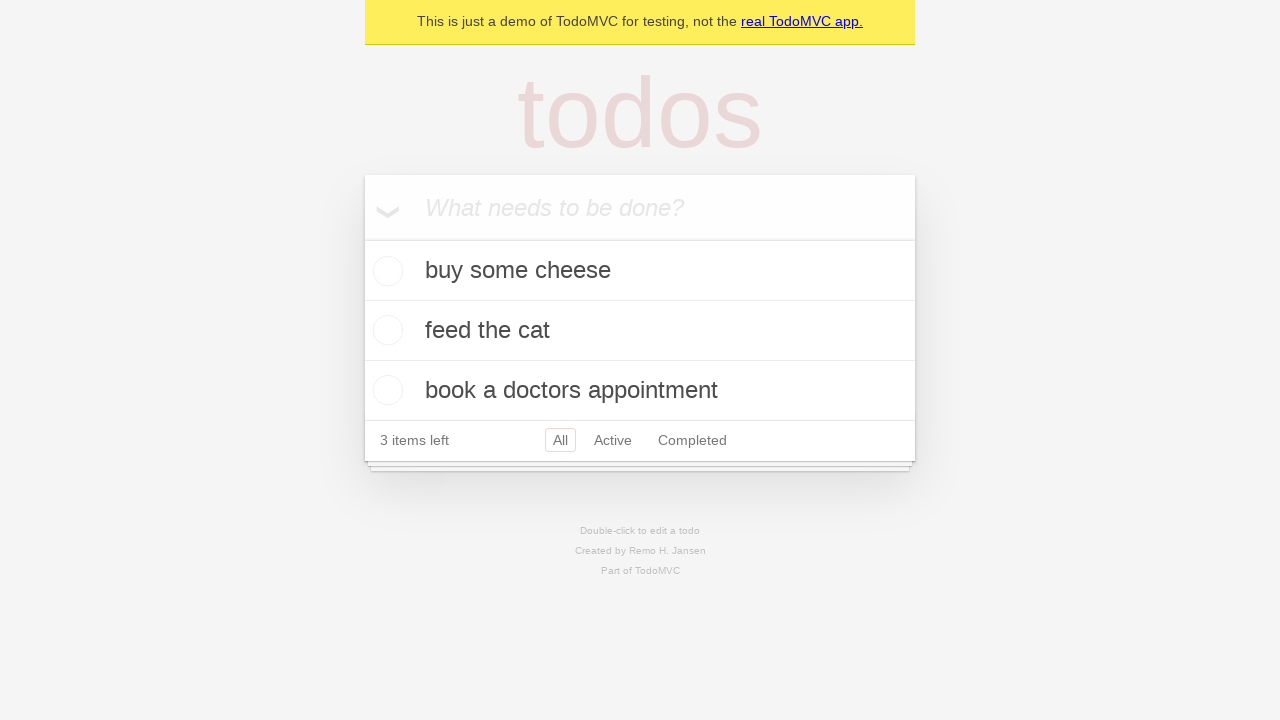

Todo count element loaded, confirming all items are visible
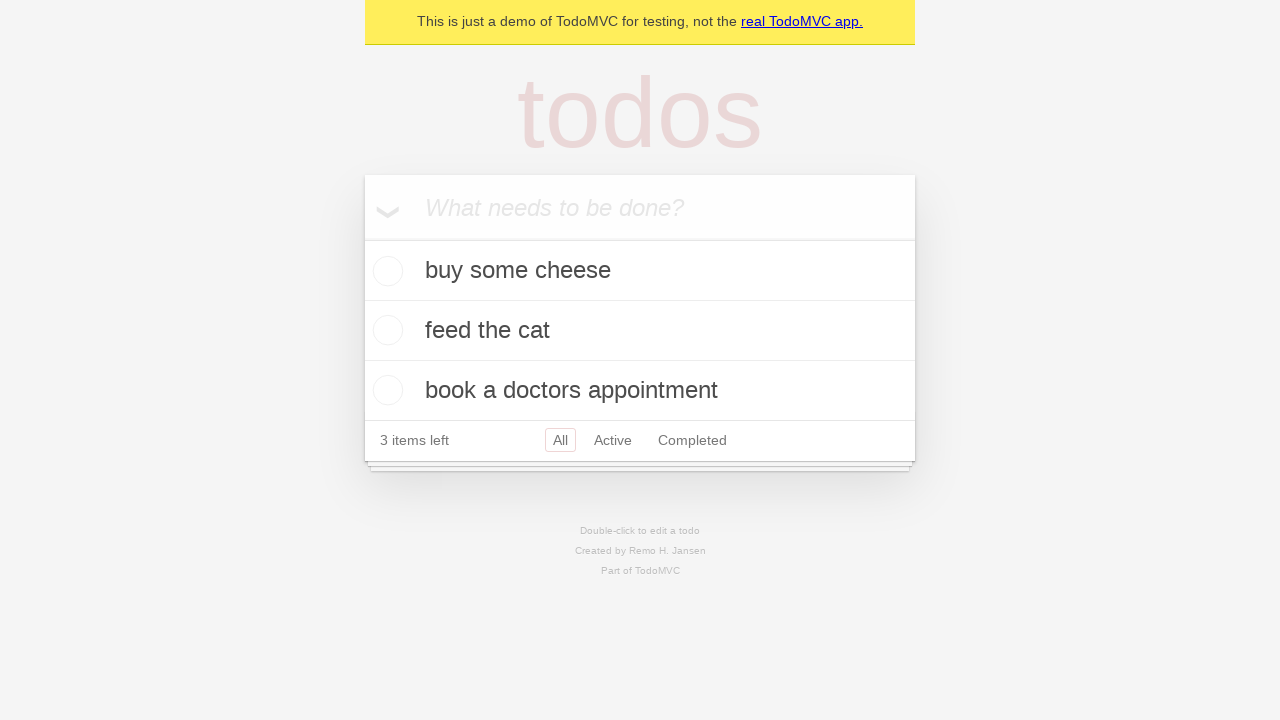

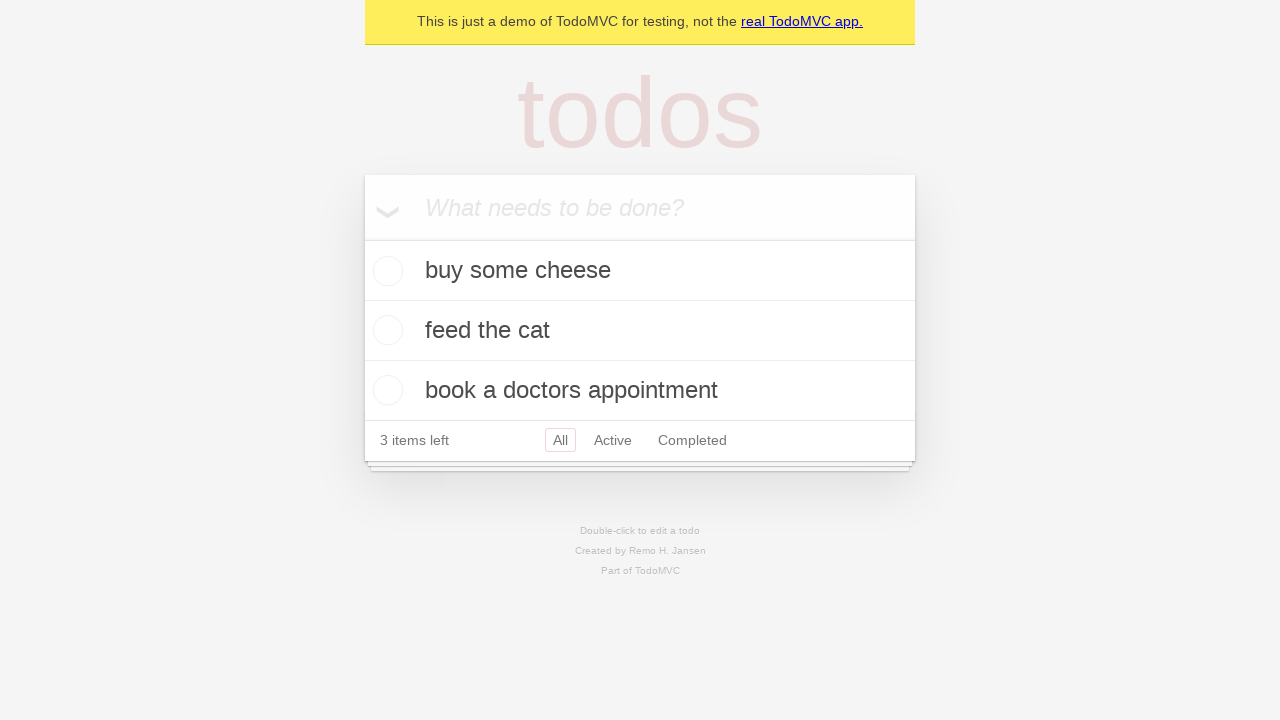